Navigates to OMSI's What's On page and verifies that event cards with titles are displayed.

Starting URL: https://omsi.edu/whats-on/

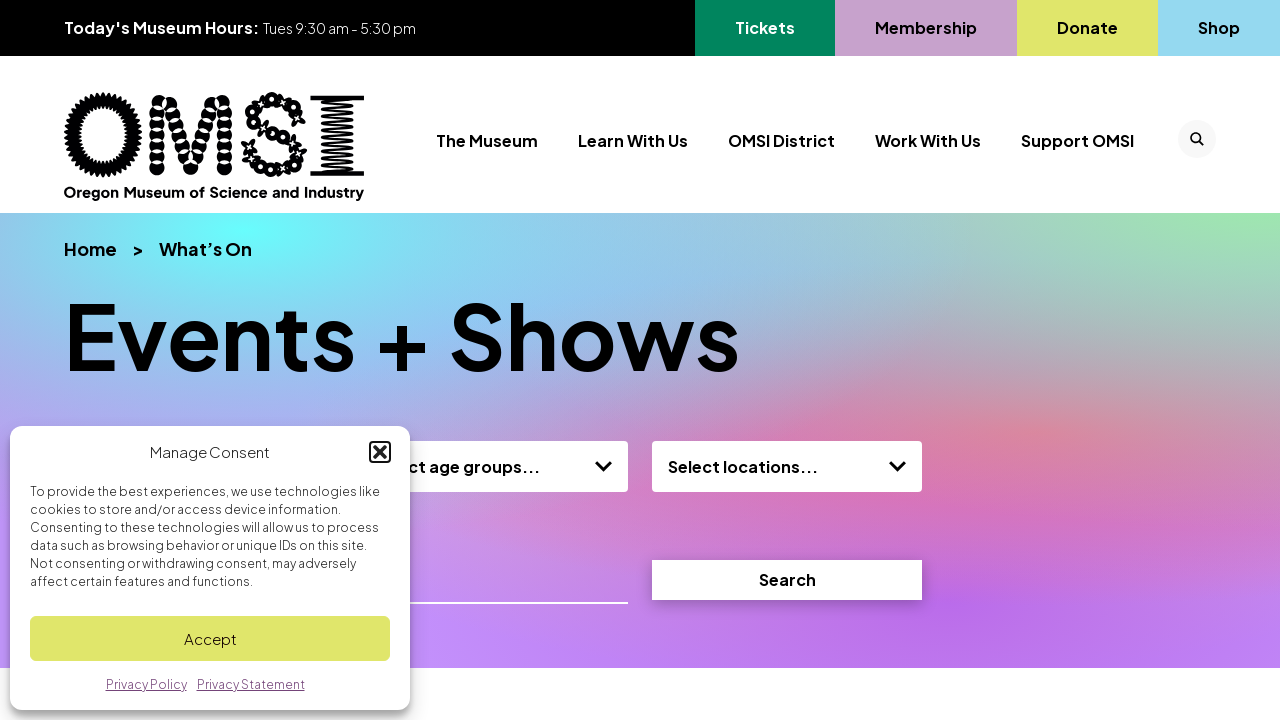

Waited for event cards to load on OMSI's What's On page
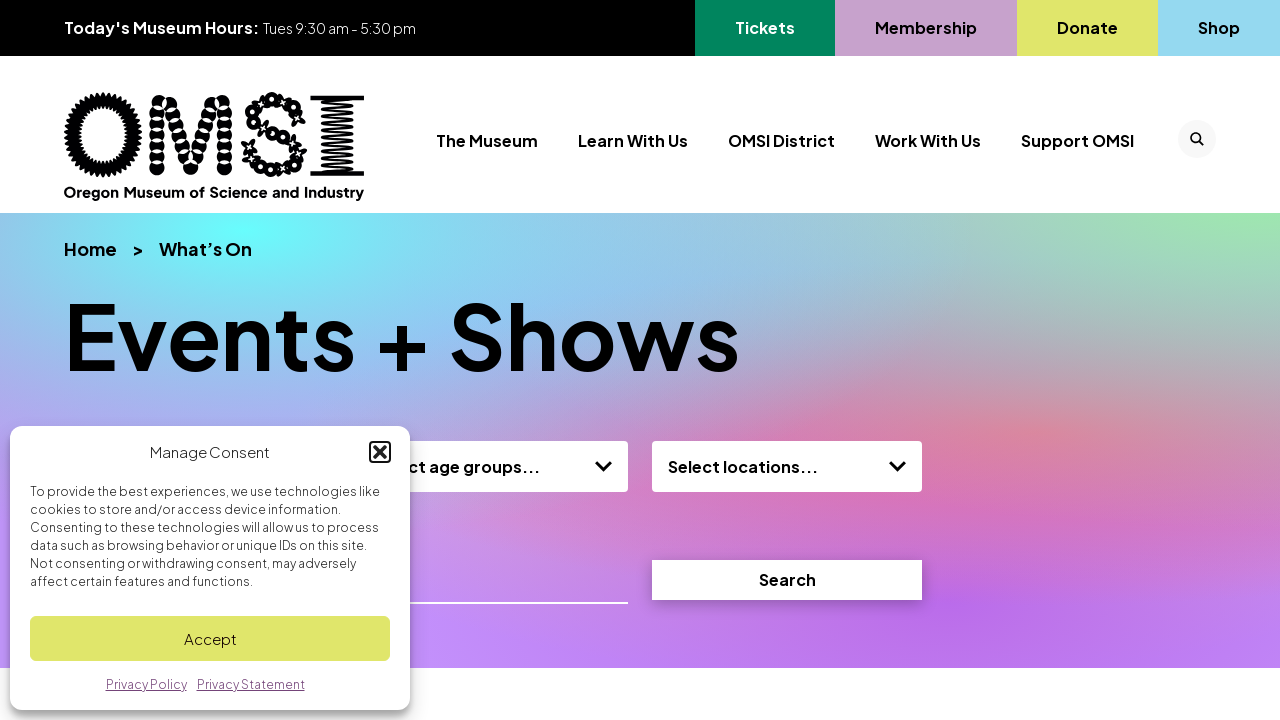

Verified event titles are present within event cards
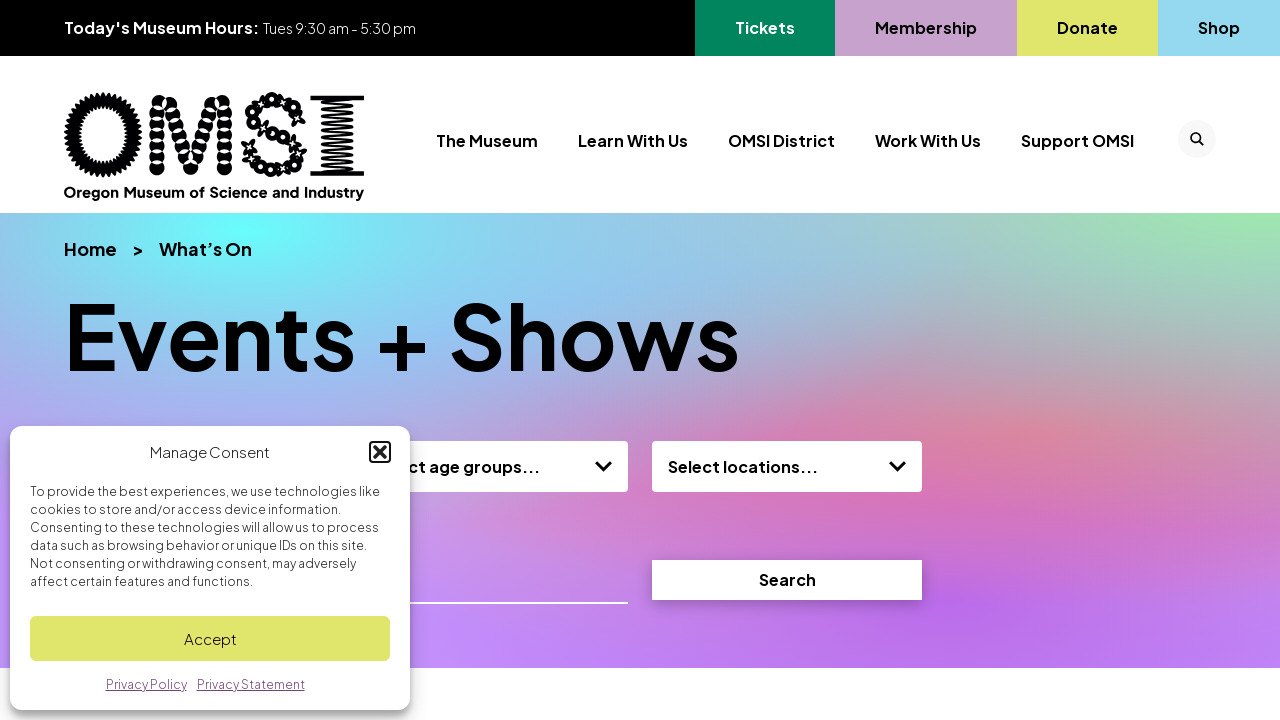

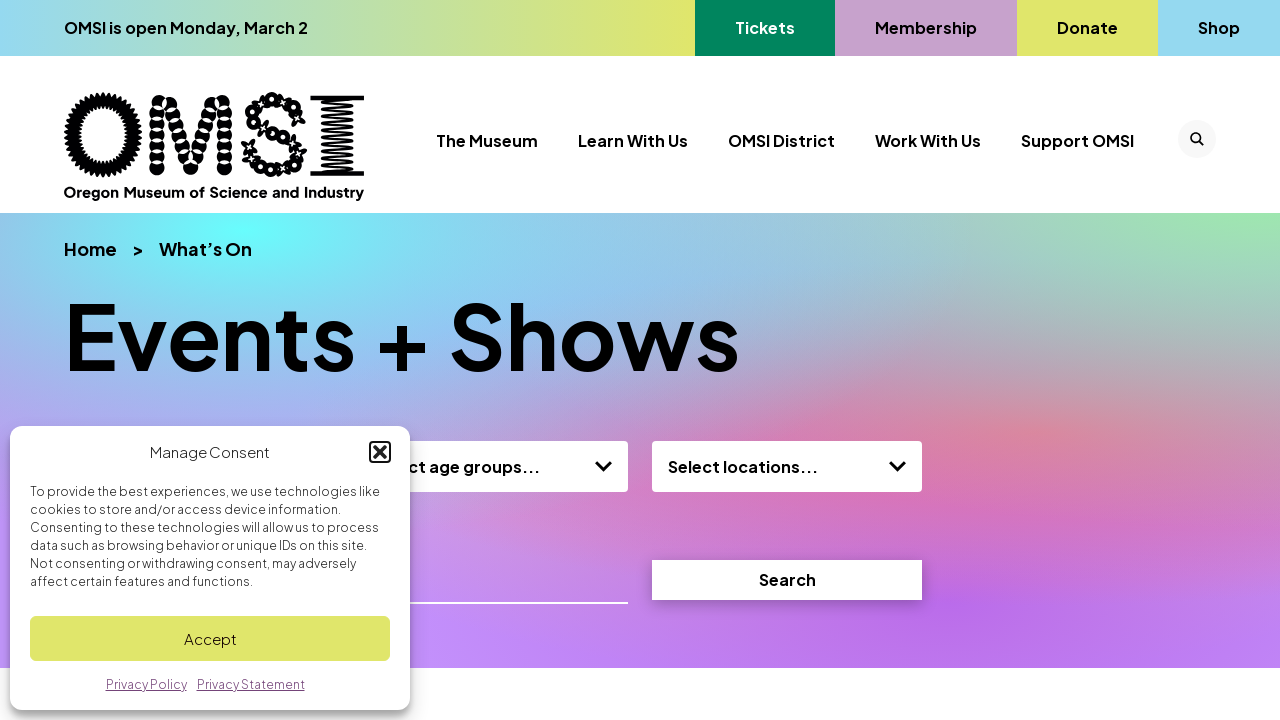